Solves a math problem on a web form by calculating a result from displayed value, then fills the answer and submits the form with checkbox and radio button selections

Starting URL: http://suninjuly.github.io/math.html

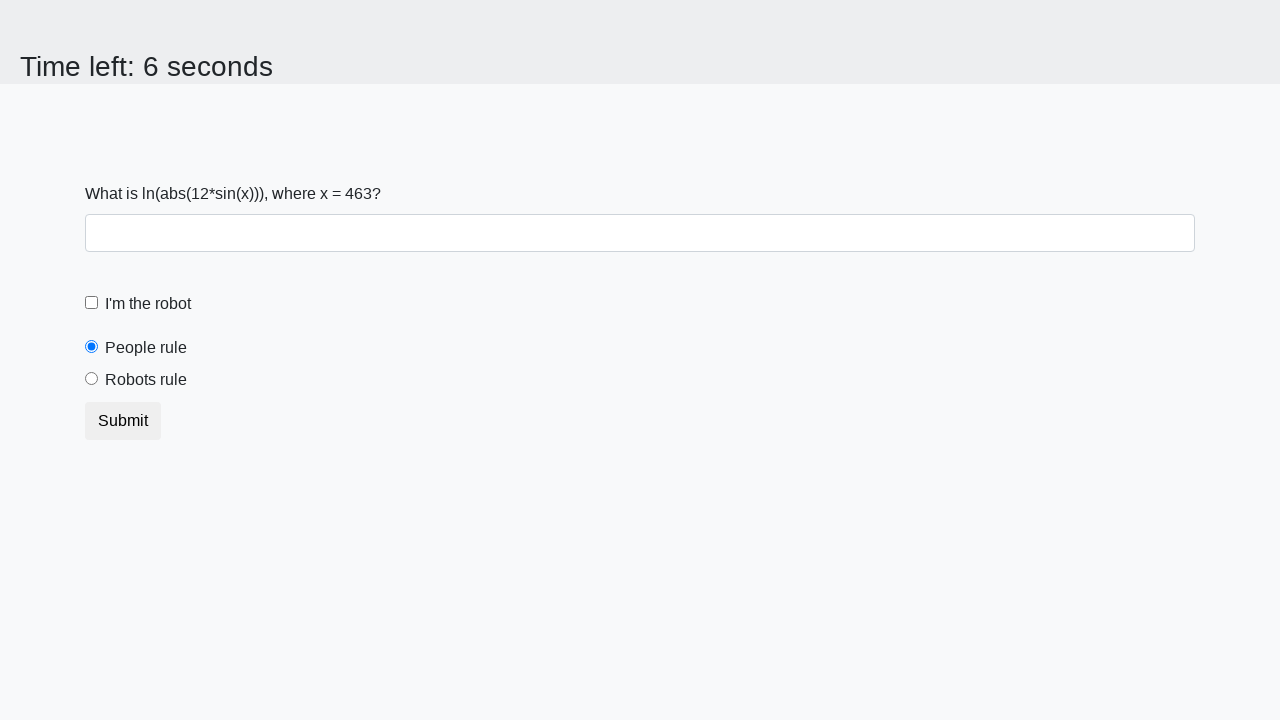

Located the input value element
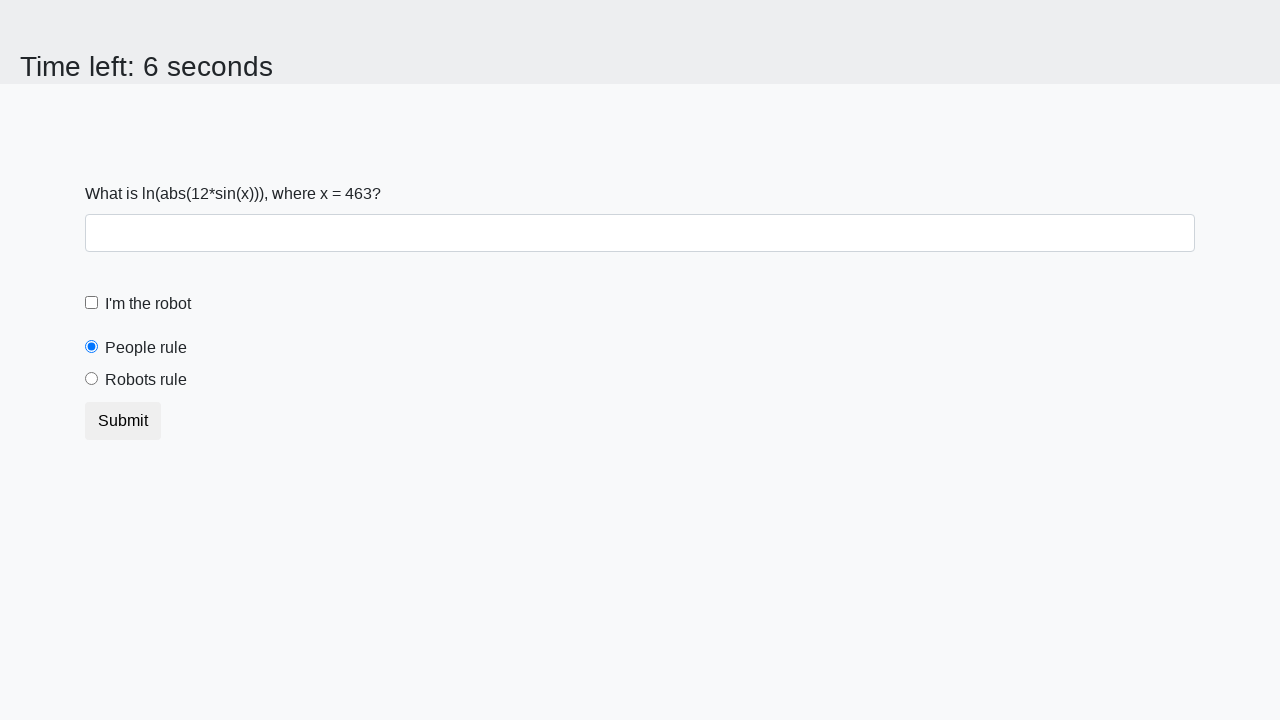

Extracted input value from page: 463
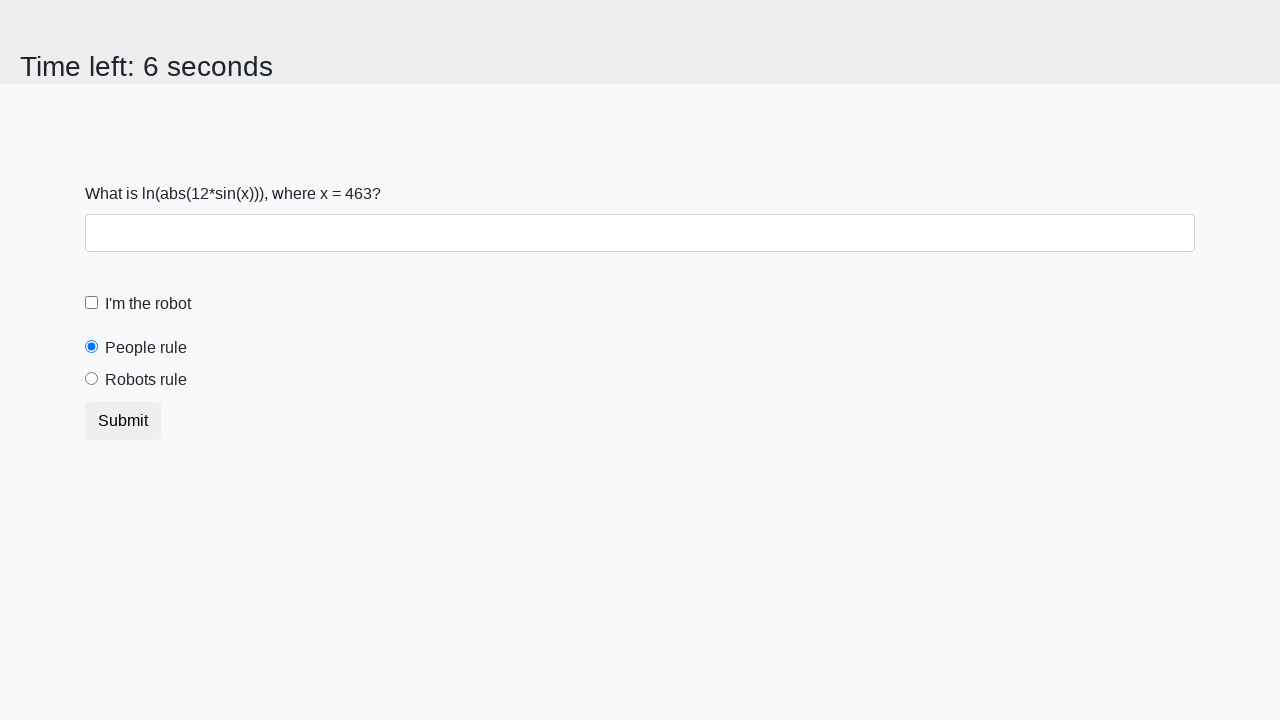

Calculated math result: 2.408921342918283
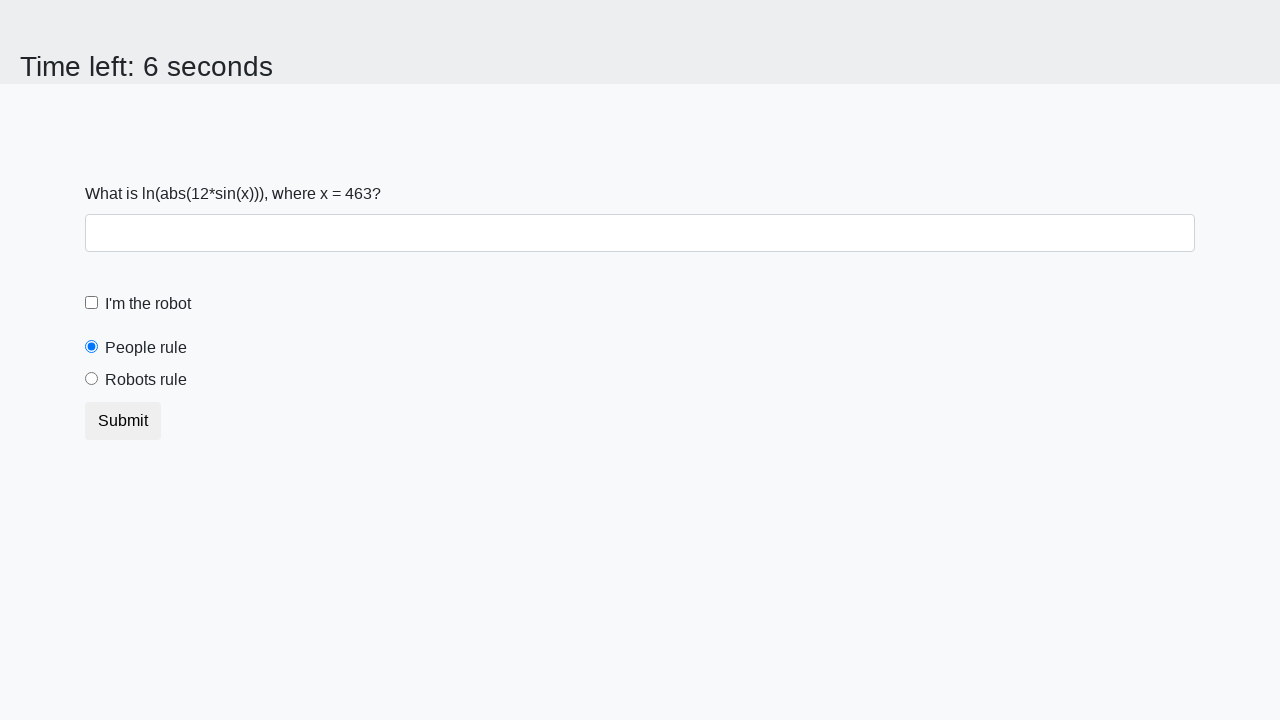

Filled answer field with calculated result: 2.408921342918283 on #answer
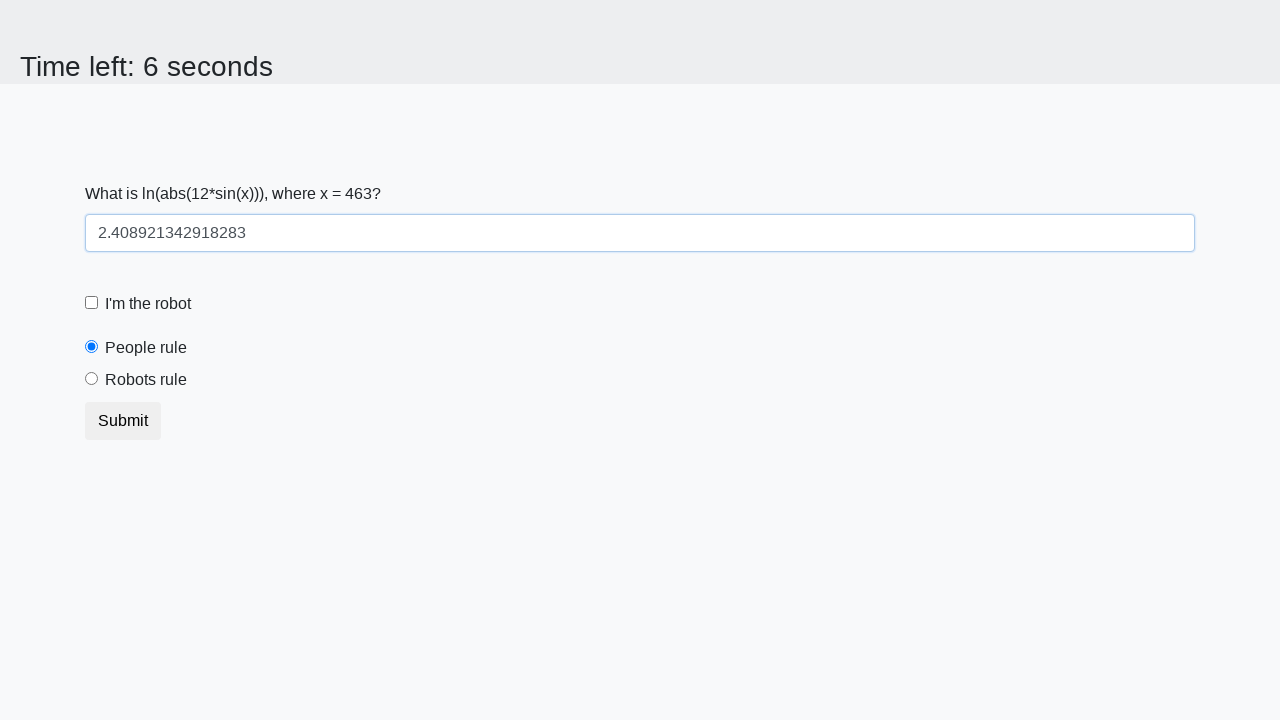

Clicked the robot checkbox at (92, 303) on #robotCheckbox
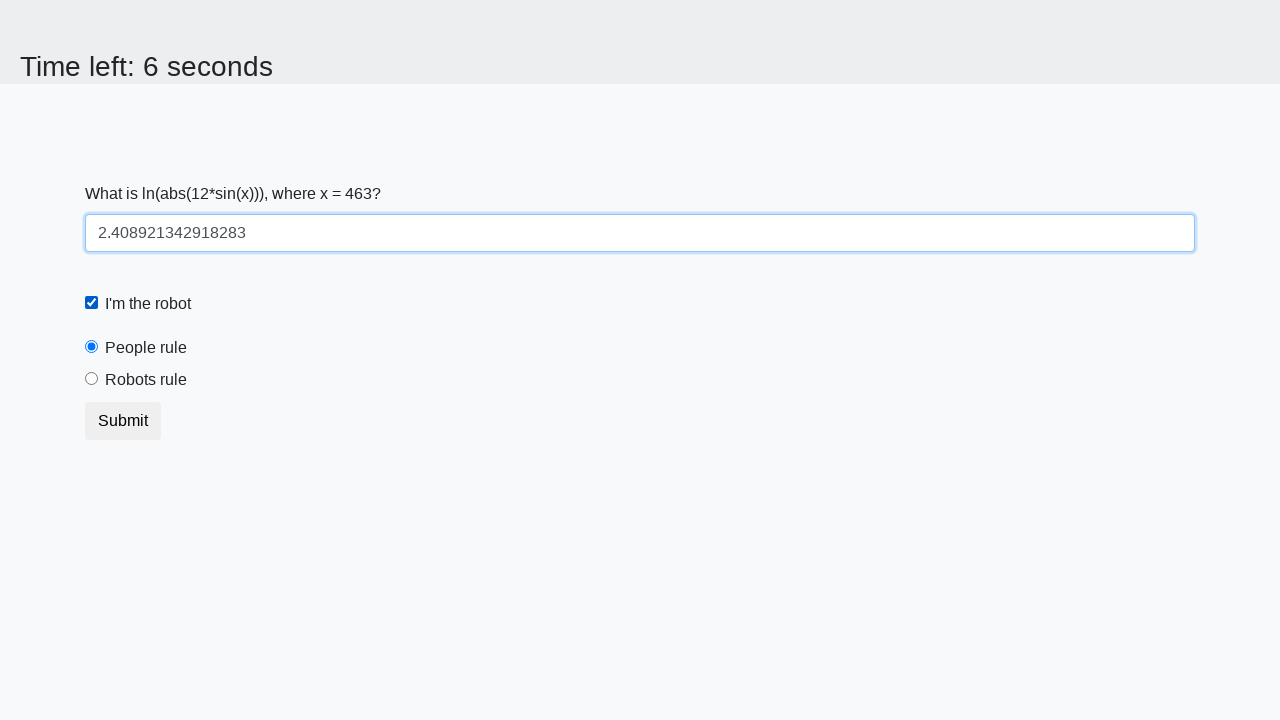

Clicked the 'robots rule' radio button at (92, 379) on #robotsRule
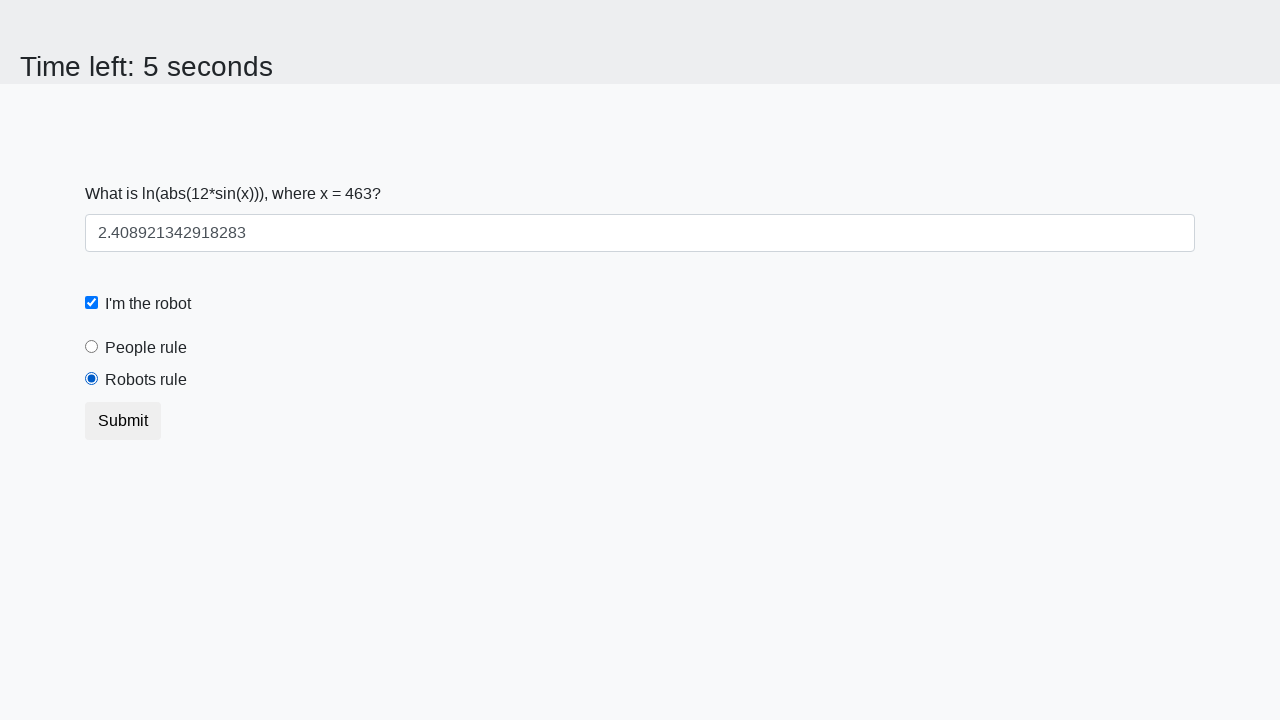

Clicked submit button to submit the form at (123, 421) on .btn
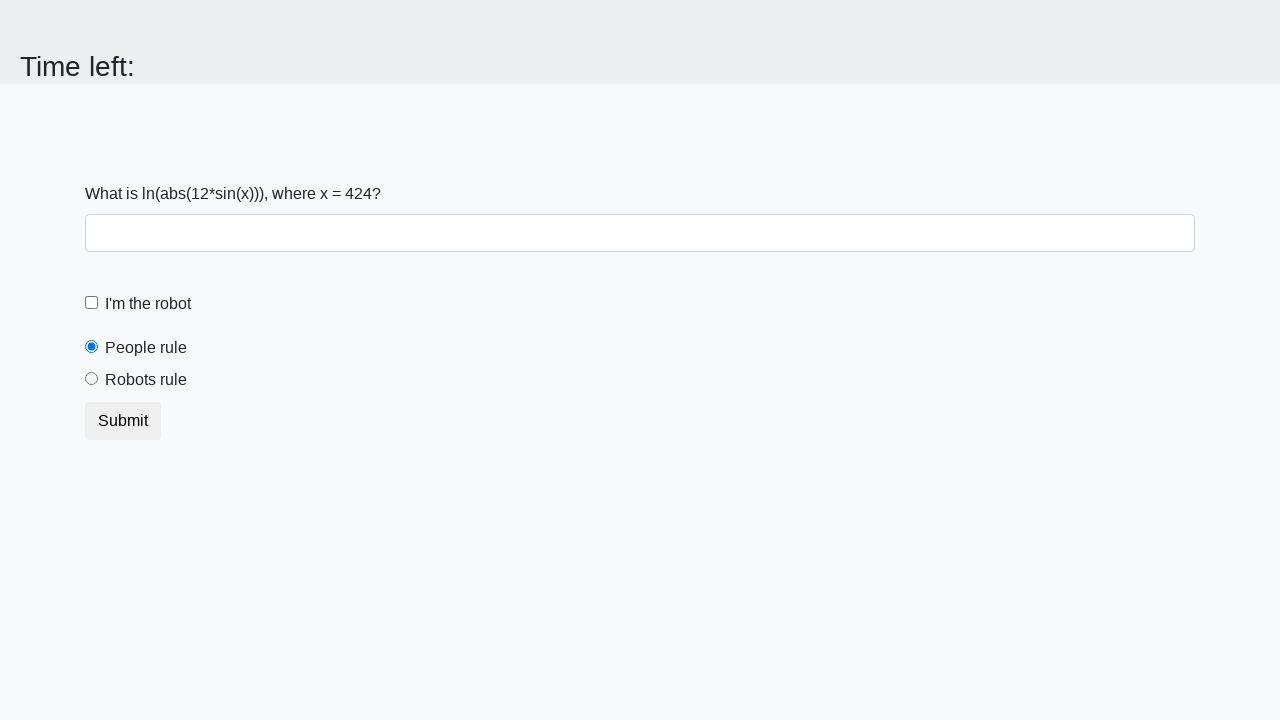

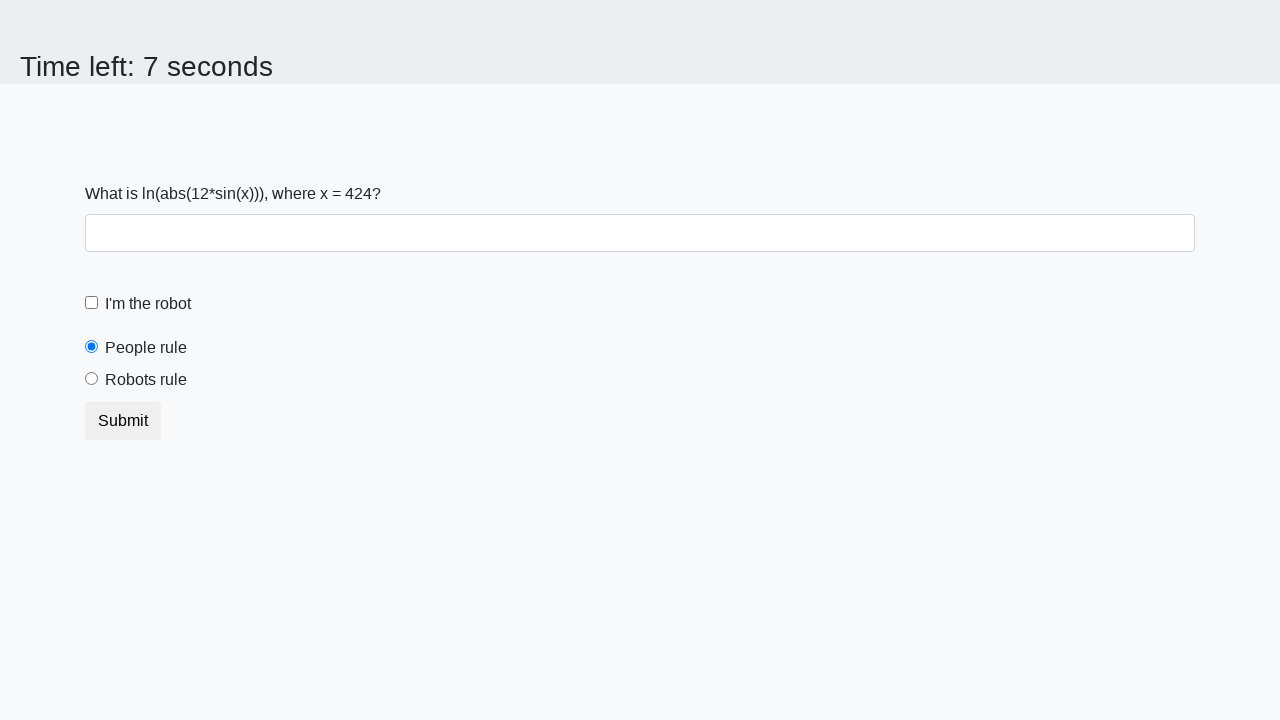